Tests confirm dialog handling by clicking the confirm button and accepting the dialog

Starting URL: https://demoqa.com/alerts

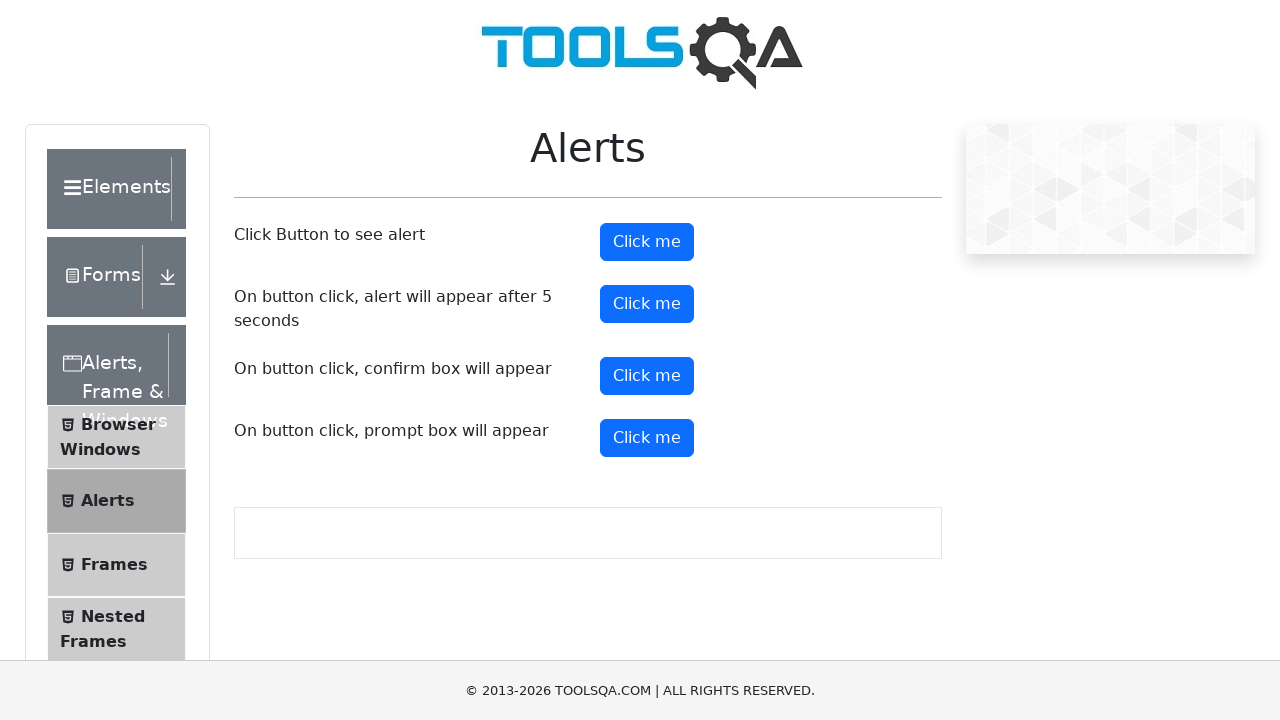

Set up dialog handler to accept confirm dialogs
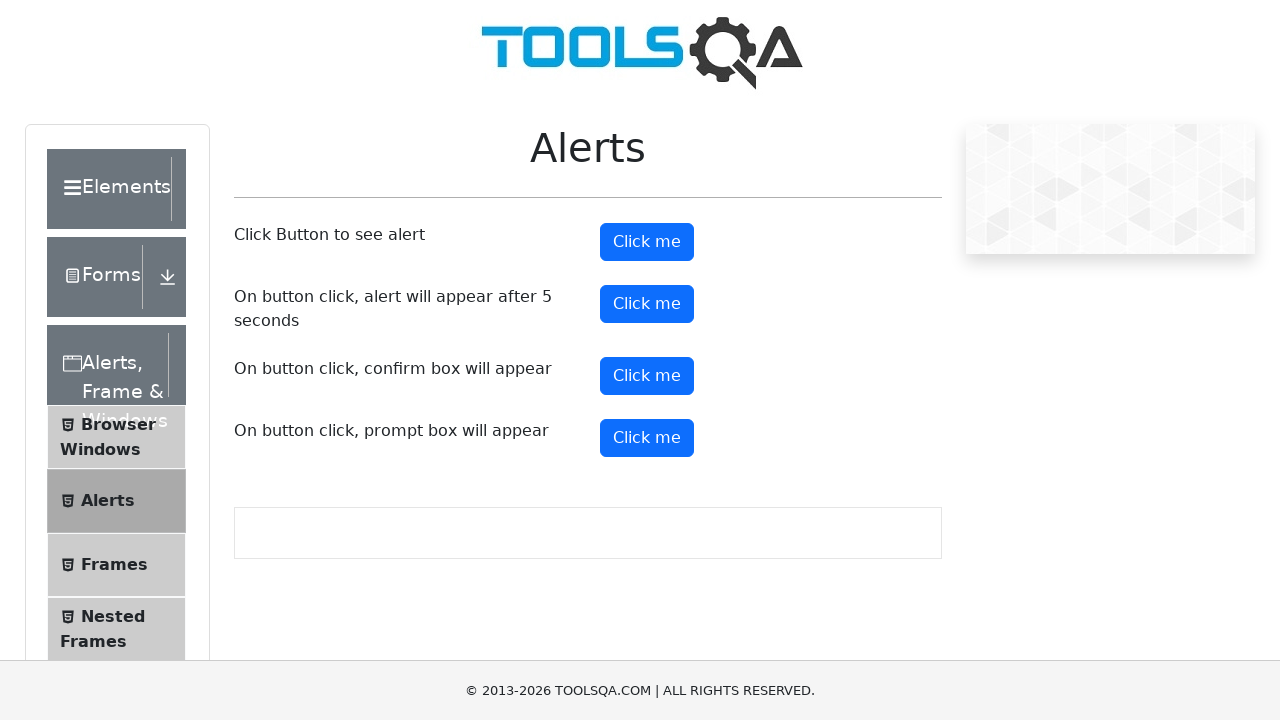

Clicked confirm button to trigger confirm dialog at (647, 376) on #confirmButton
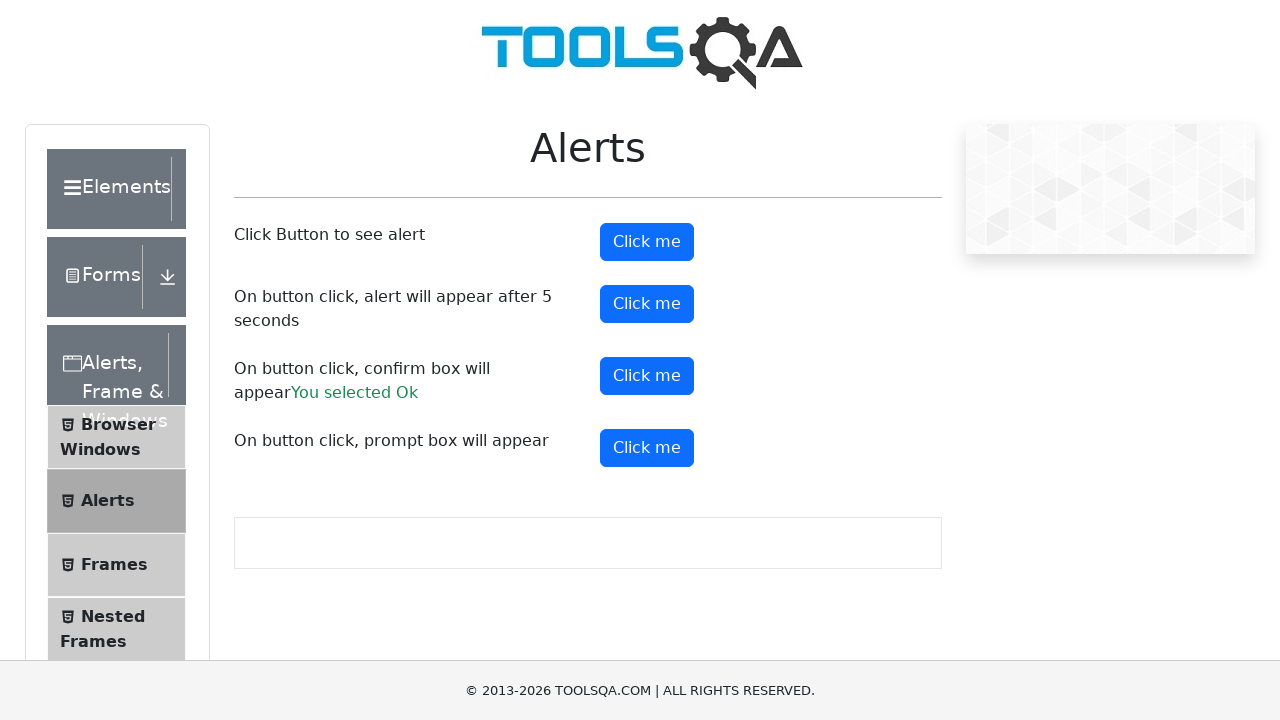

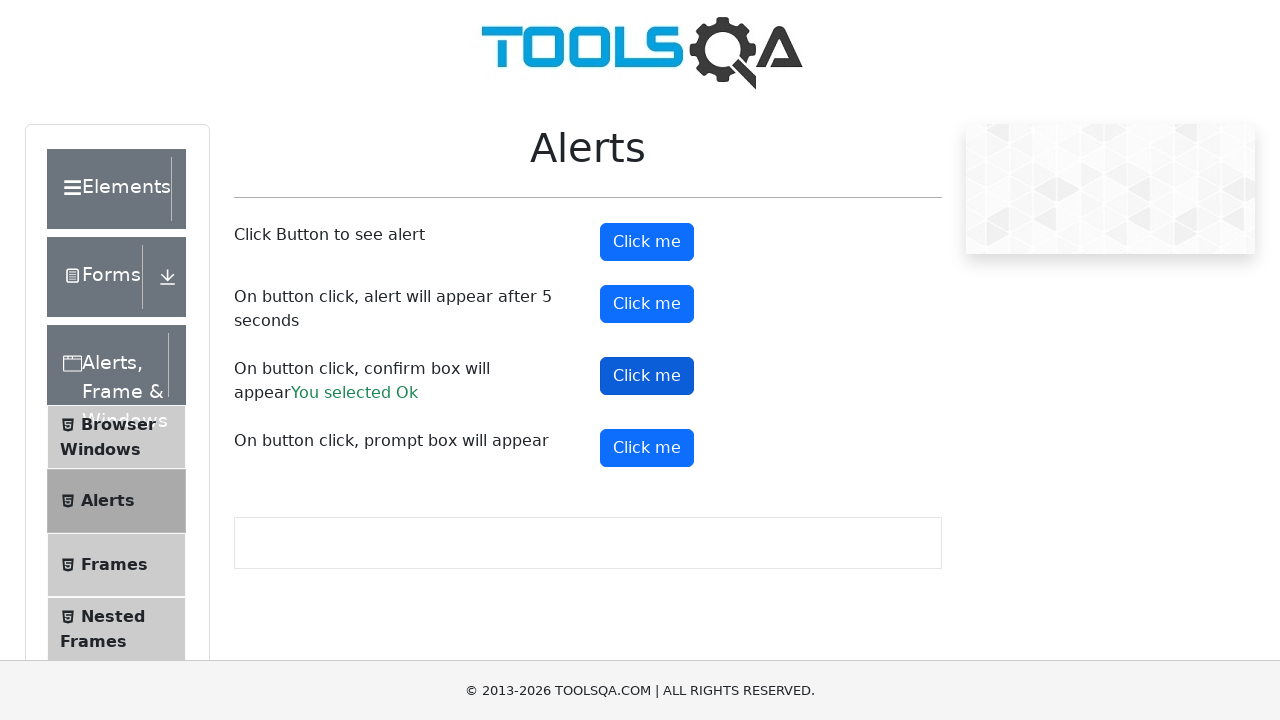